Navigates to a YouTube channel's videos page and waits for video titles to load, verifying the page content is accessible

Starting URL: https://www.youtube.com/user/Google/videos

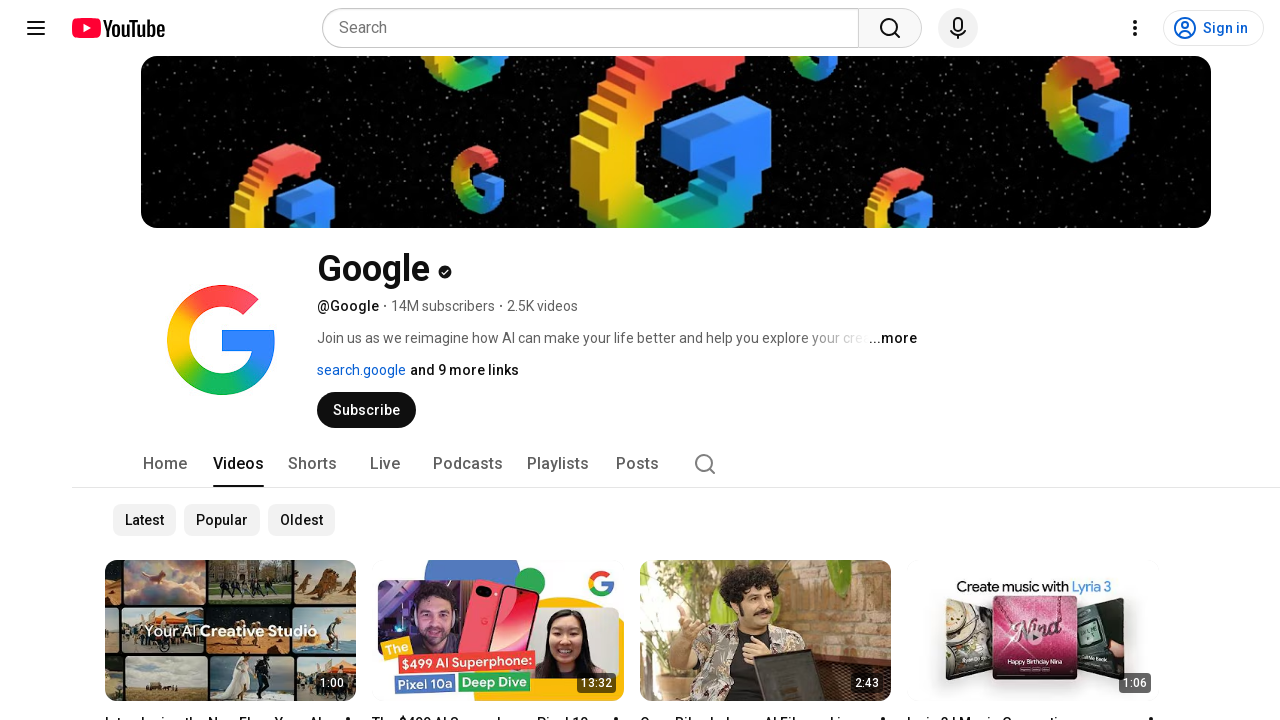

Navigated to Google's YouTube channel videos page
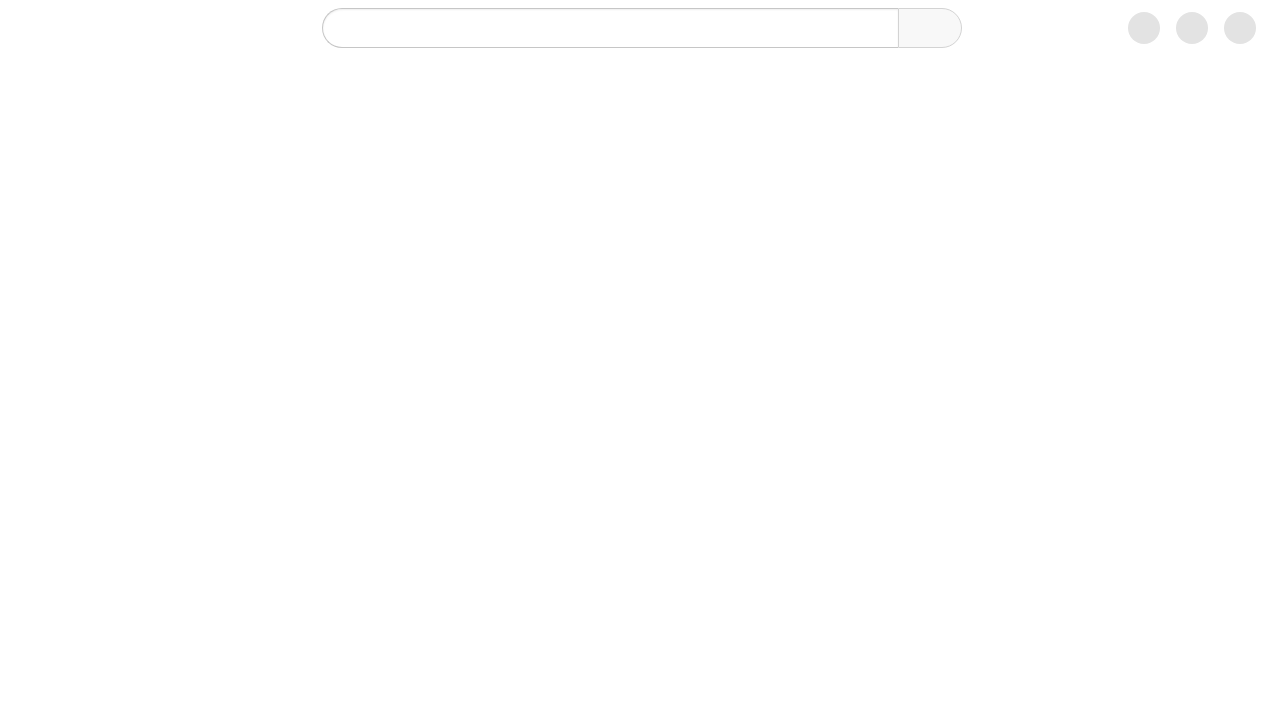

Video titles loaded on the channel's videos page
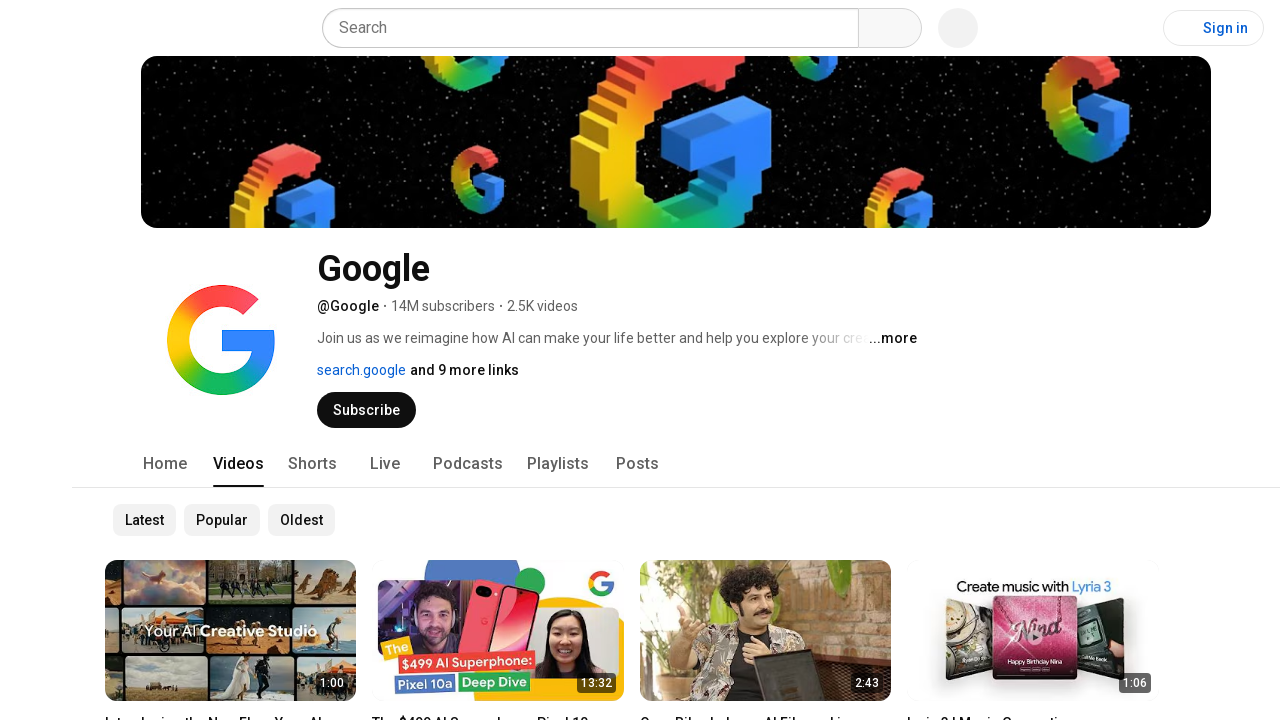

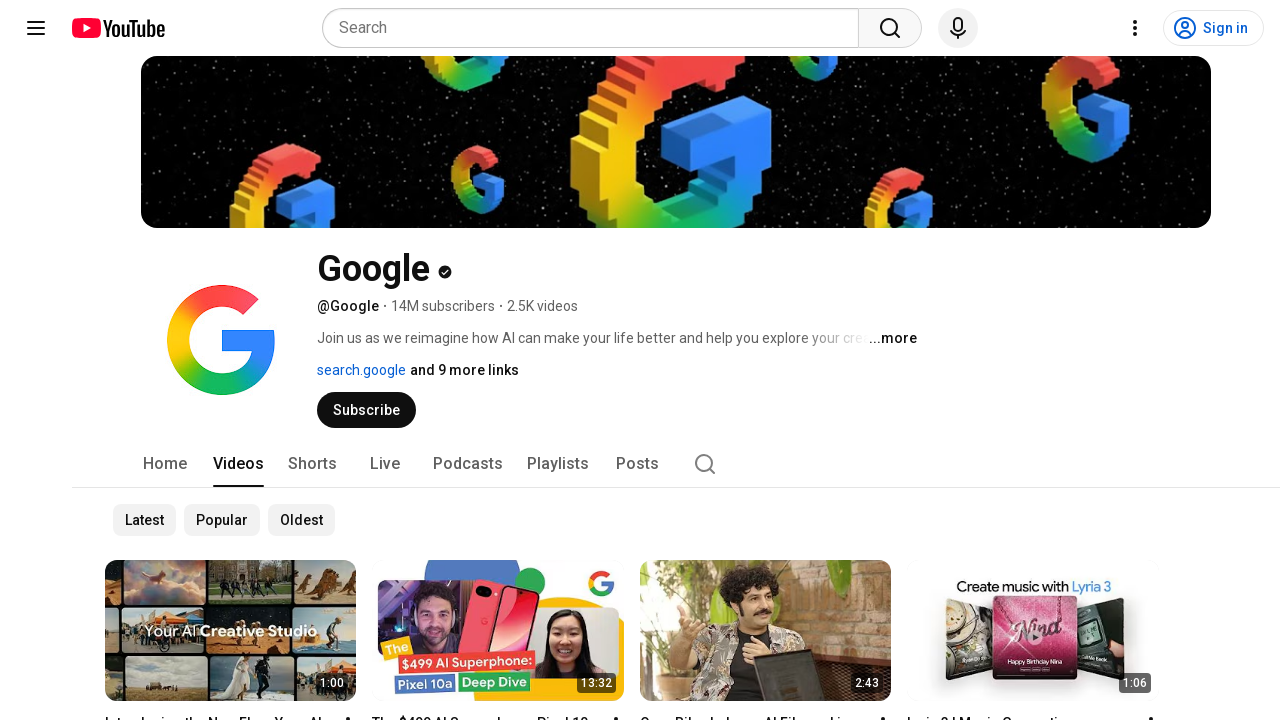